Tests a simple form by filling in first name, last name, city, and country fields using different selector strategies, then submits the form

Starting URL: http://suninjuly.github.io/simple_form_find_task.html

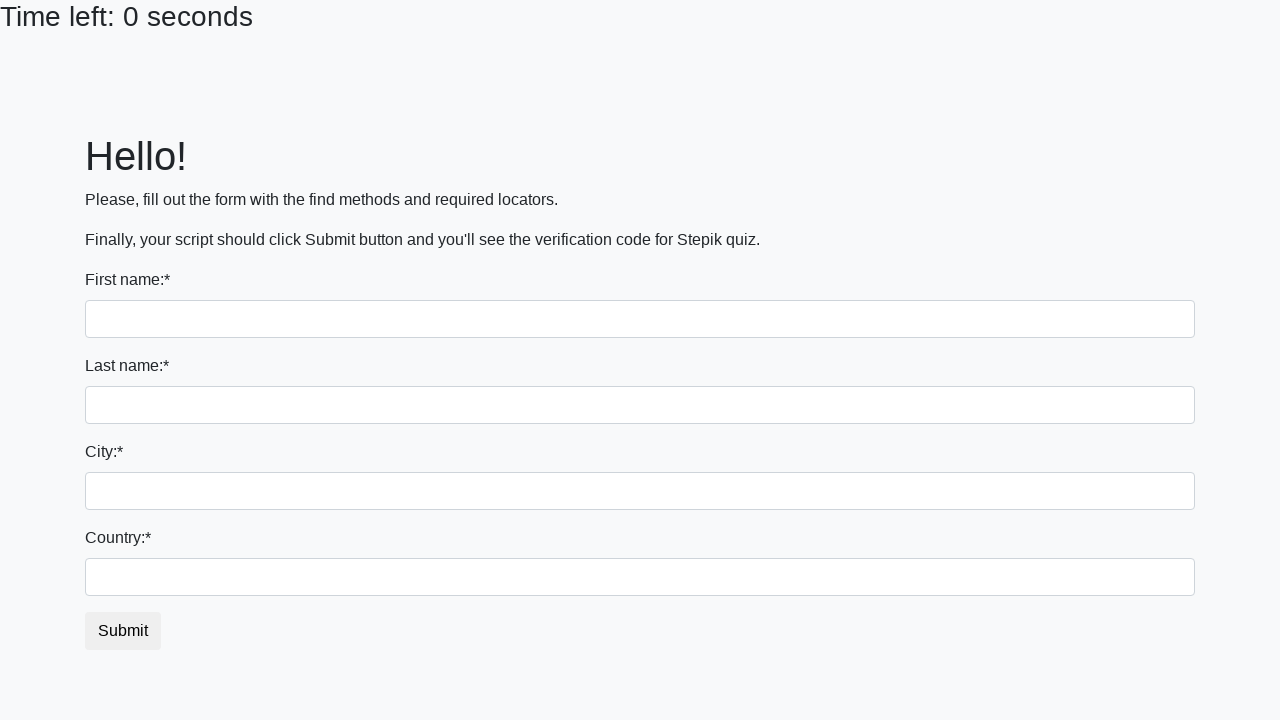

Filled first name field with 'Ivan' on input
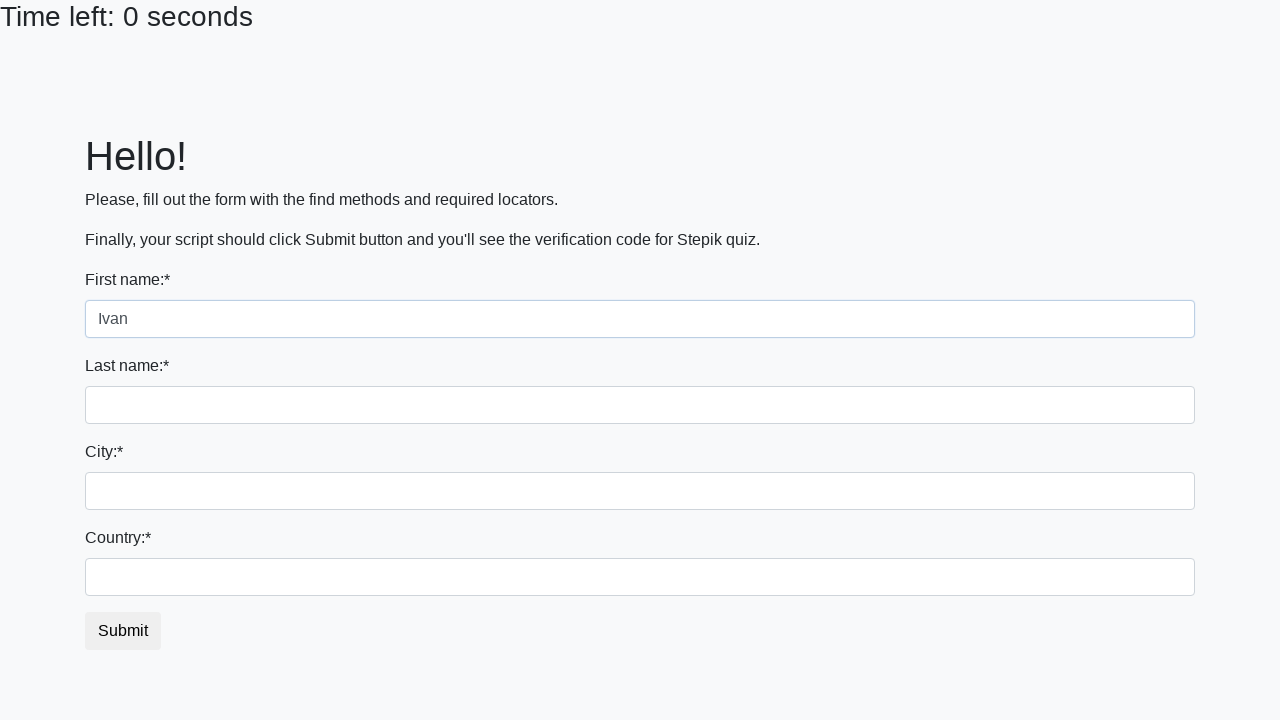

Filled last name field with 'Petrov' using name attribute on input[name='last_name']
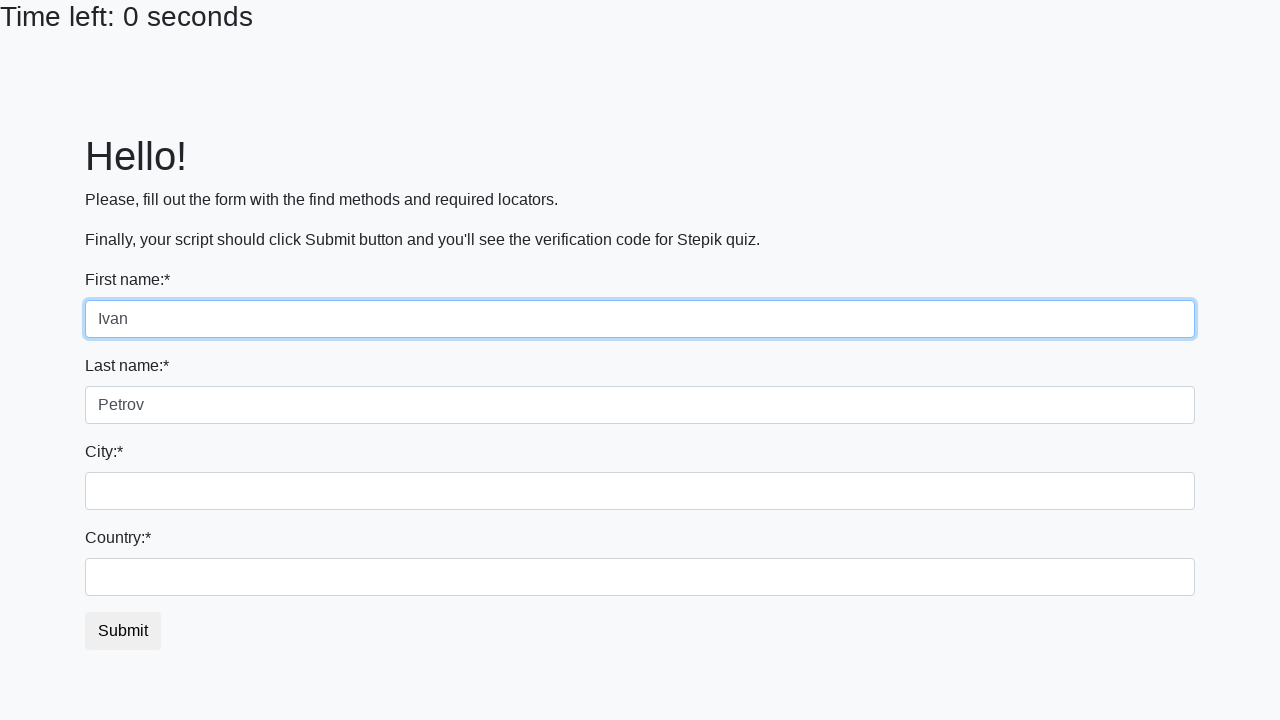

Filled city field with 'Smolensk' using class selector on .city
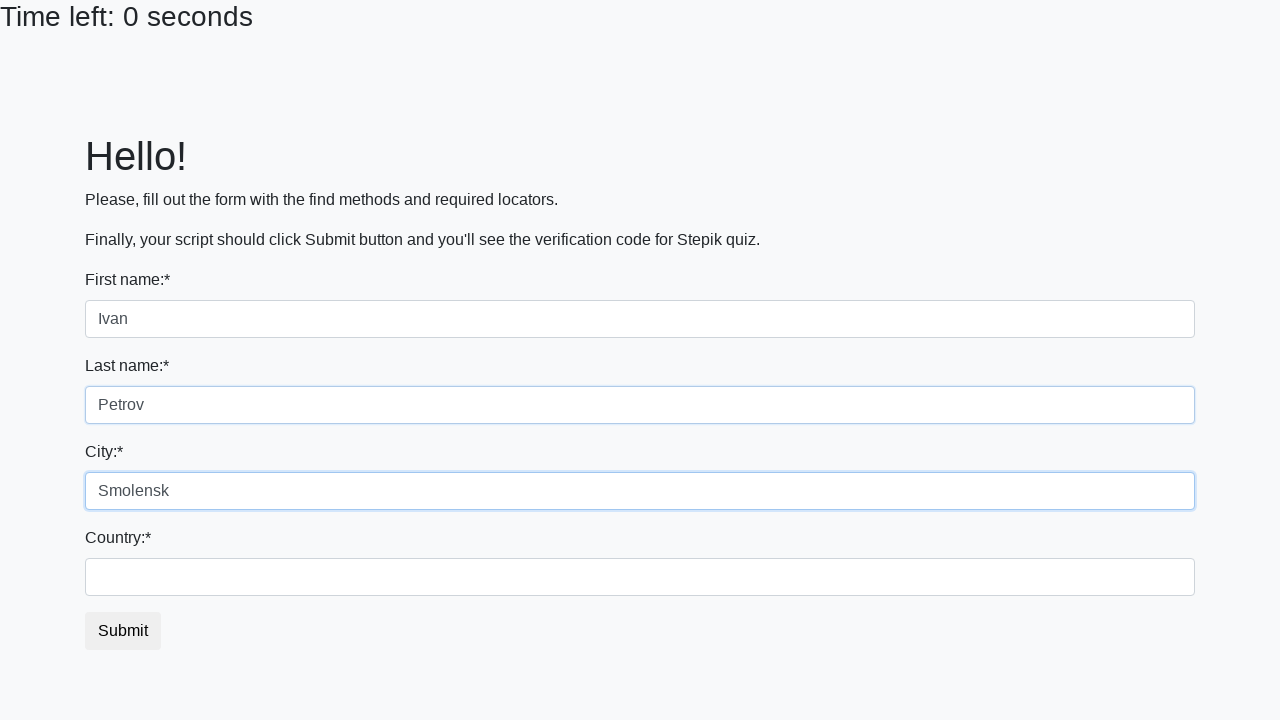

Filled country field with 'Russia' using id selector on #country
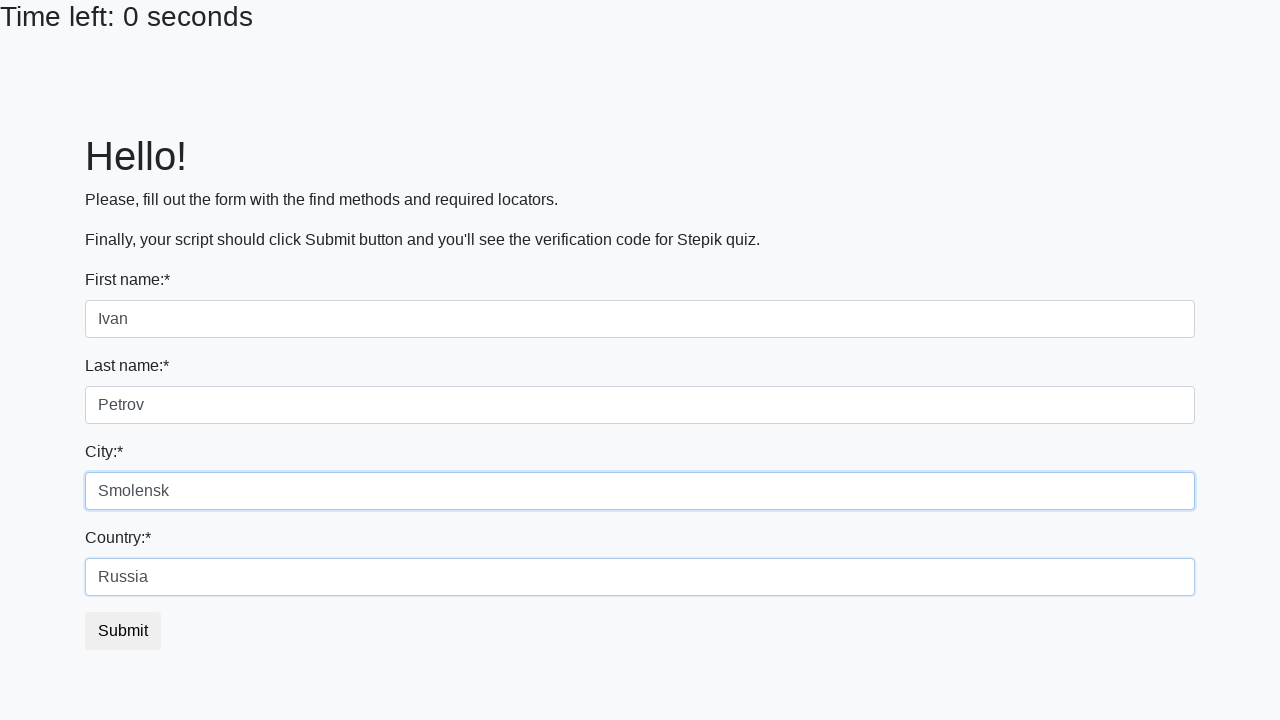

Clicked submit button to submit the form at (123, 631) on button.btn
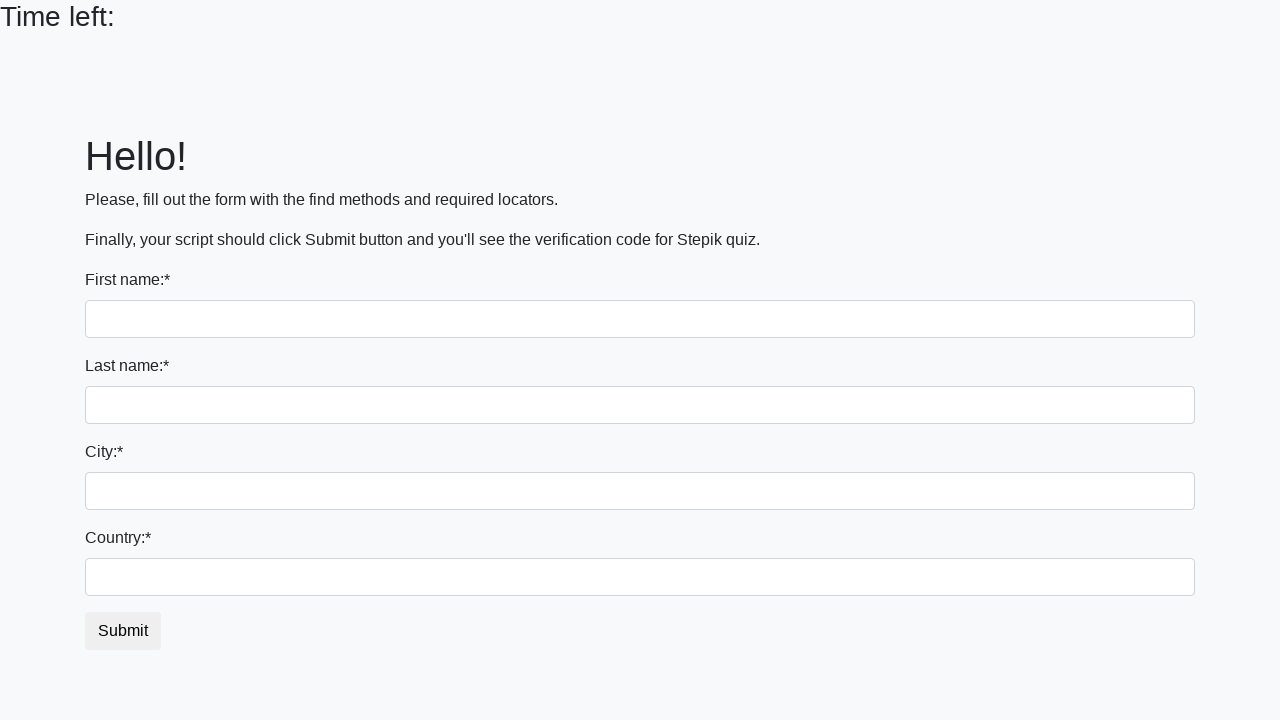

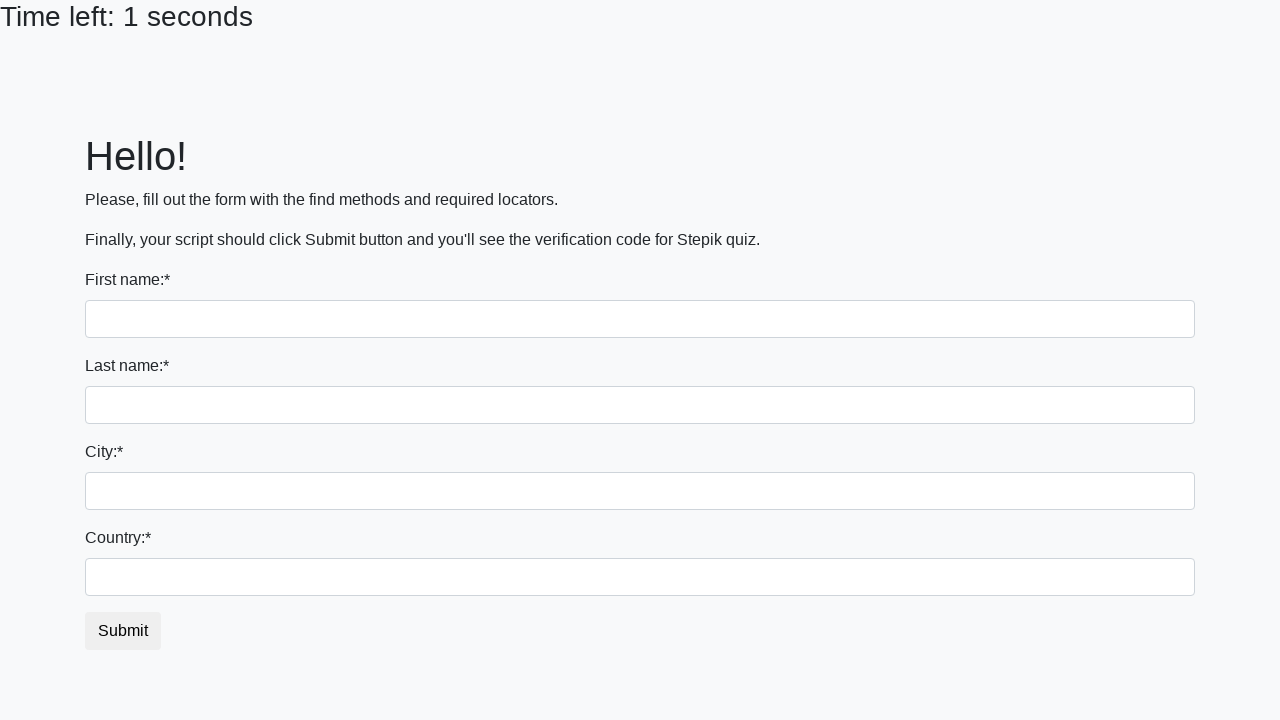